Navigates to Techtorial Academy website and clicks on the "which course" button after scrolling to it

Starting URL: https://www.techtorialacademy.com/

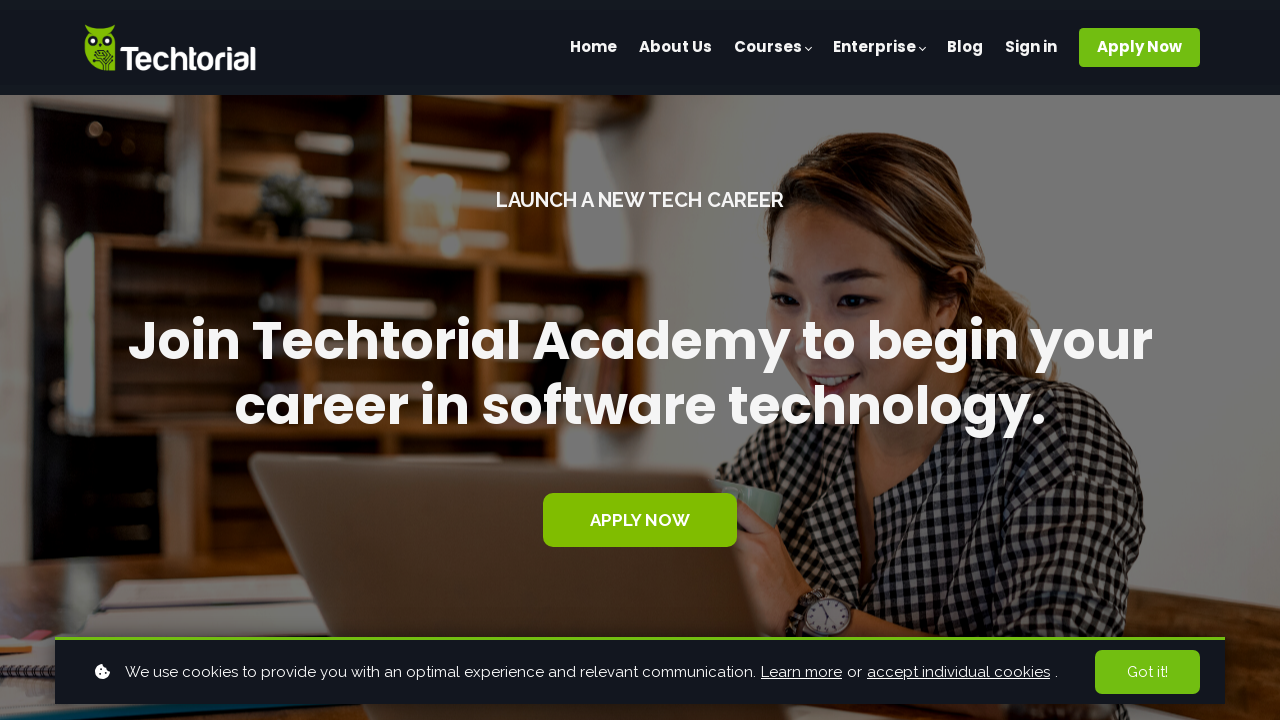

Navigated to Techtorial Academy website
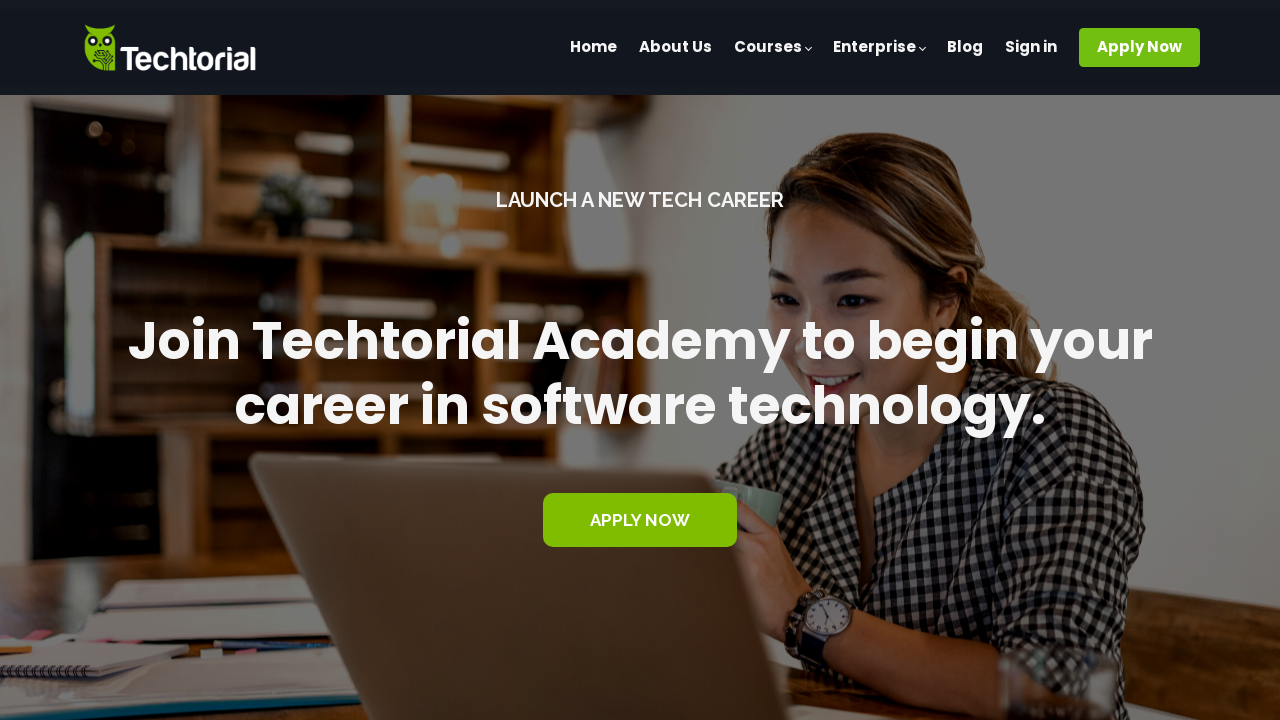

Located the 'which course' button
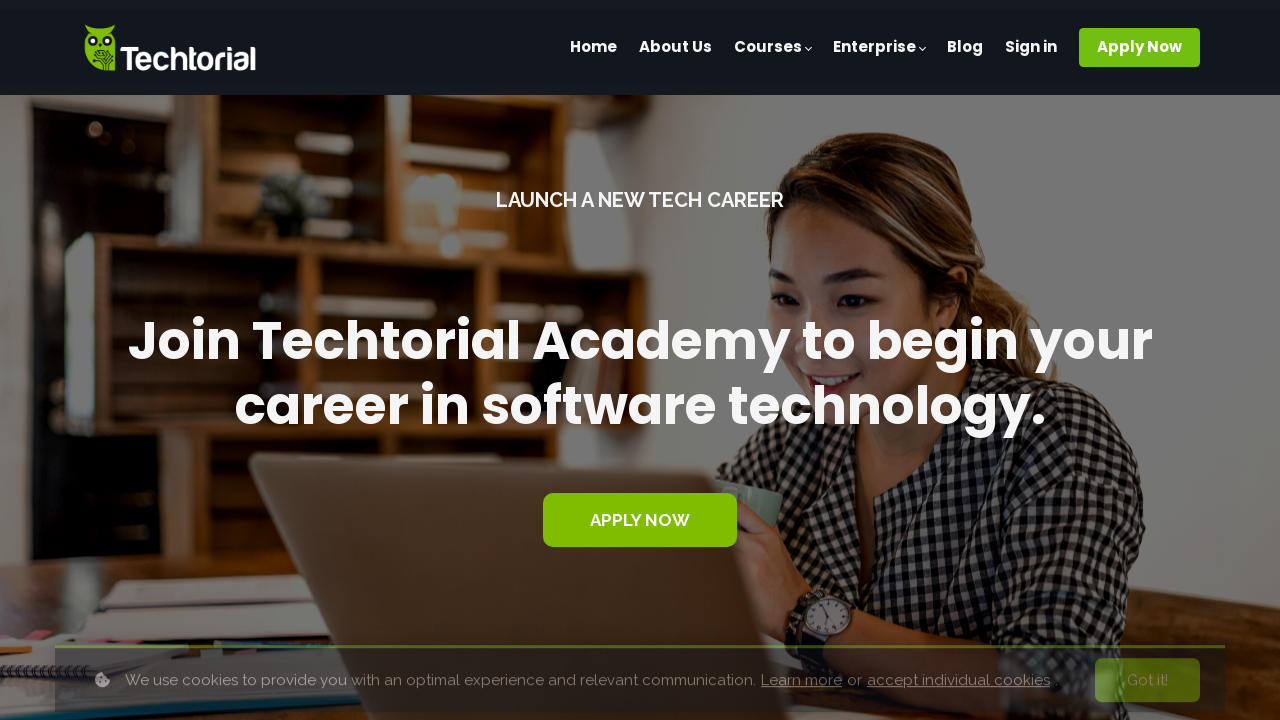

Scrolled to the 'which course' button
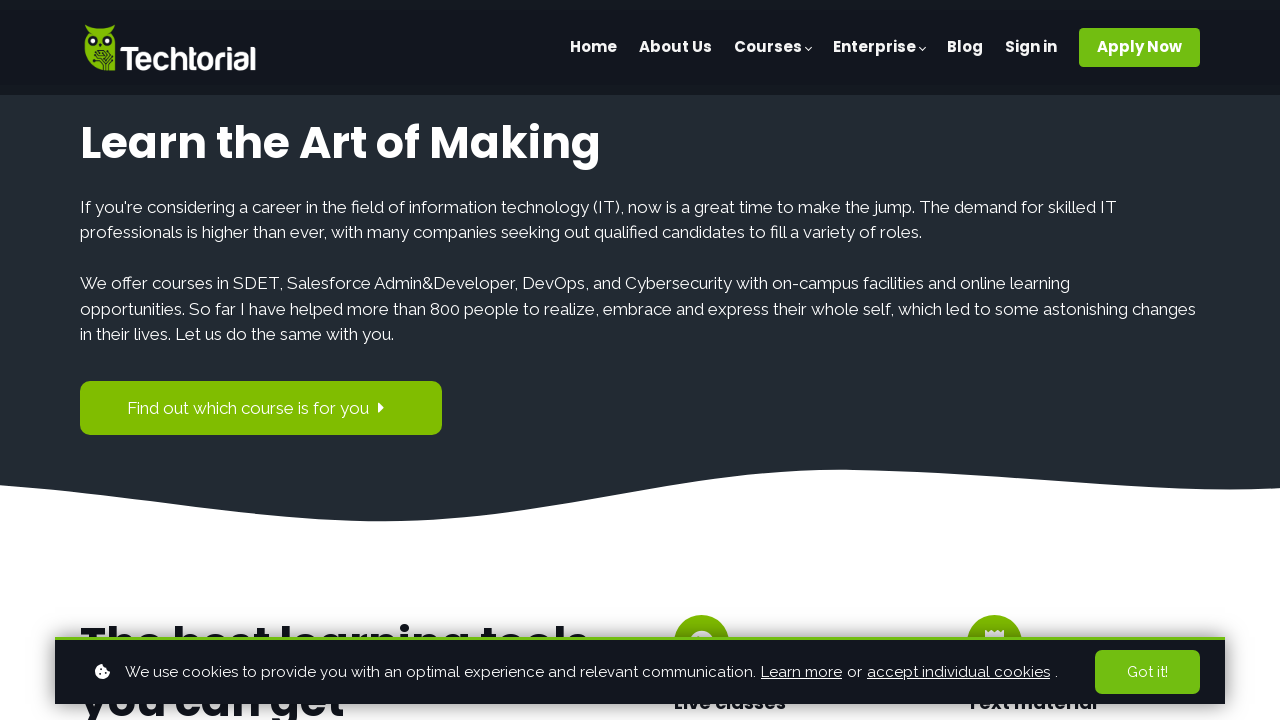

Clicked the 'which course' button at (261, 408) on xpath=//span[contains(text(),'which course')]/..
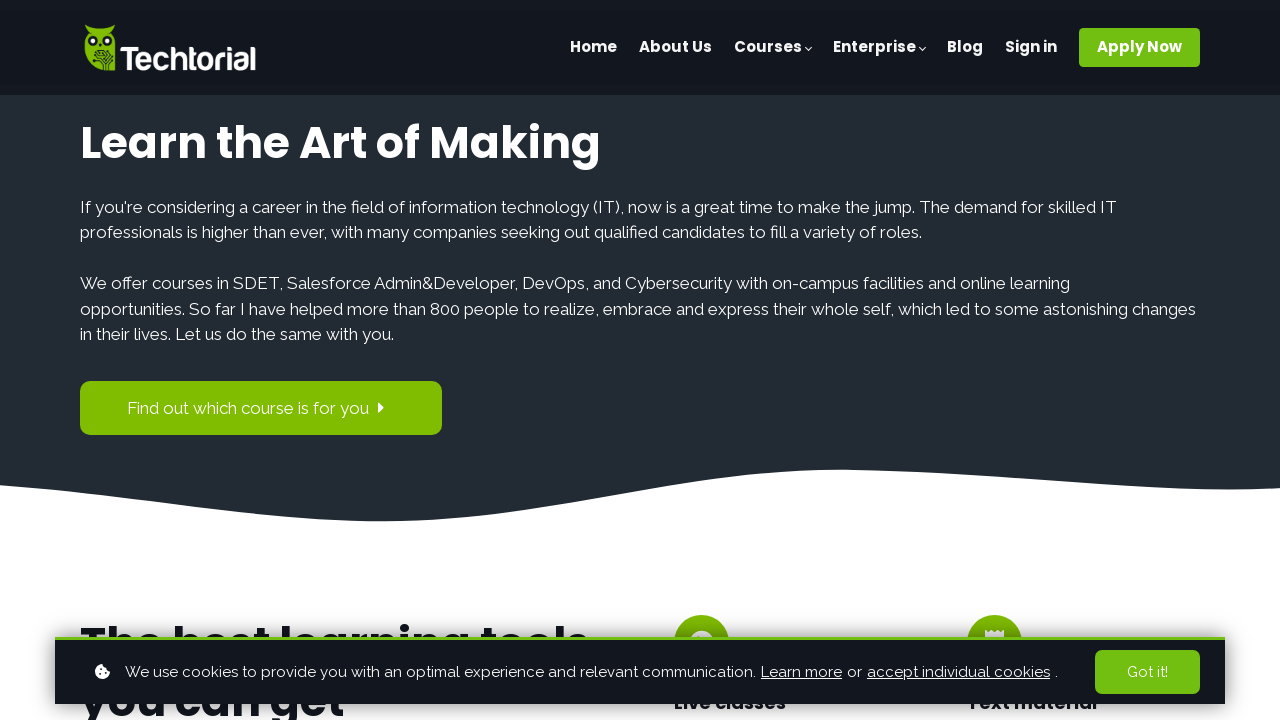

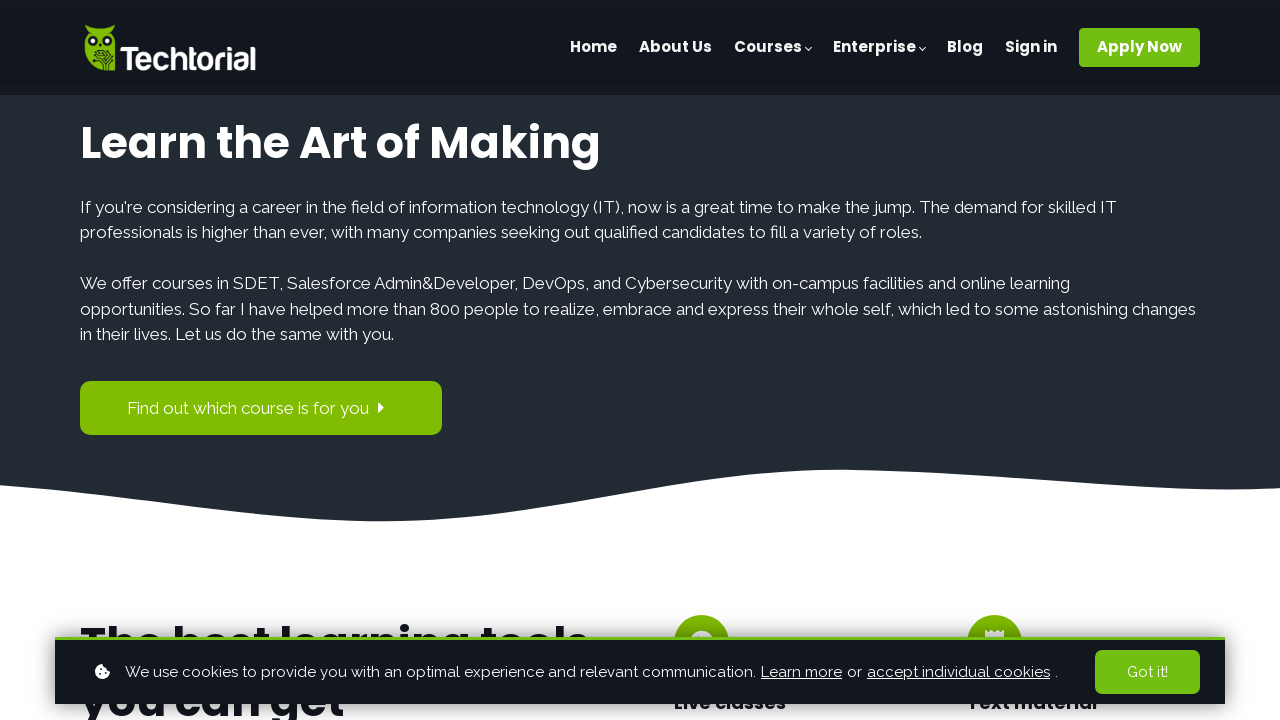